Tests relative locator functionality by finding and clicking an element to the right of a span element containing "Years of Experience"

Starting URL: https://awesomeqa.com/practice.html

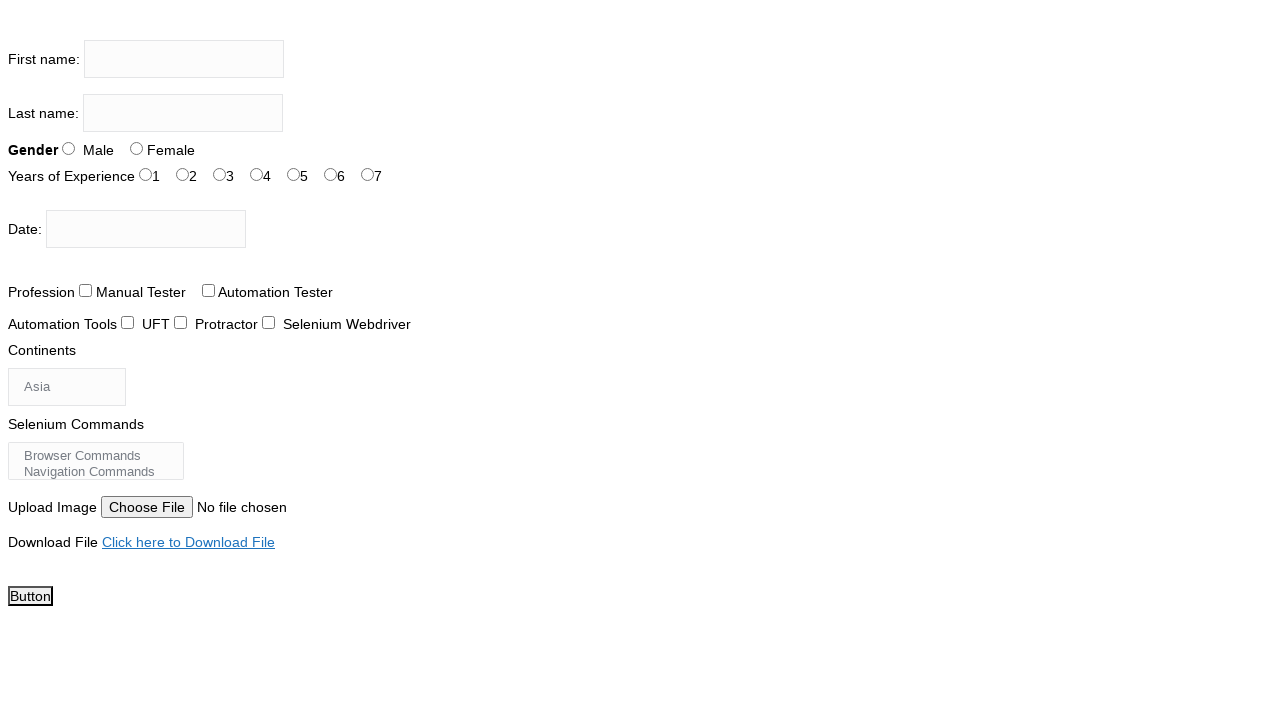

Located span element containing 'Years of Experience'
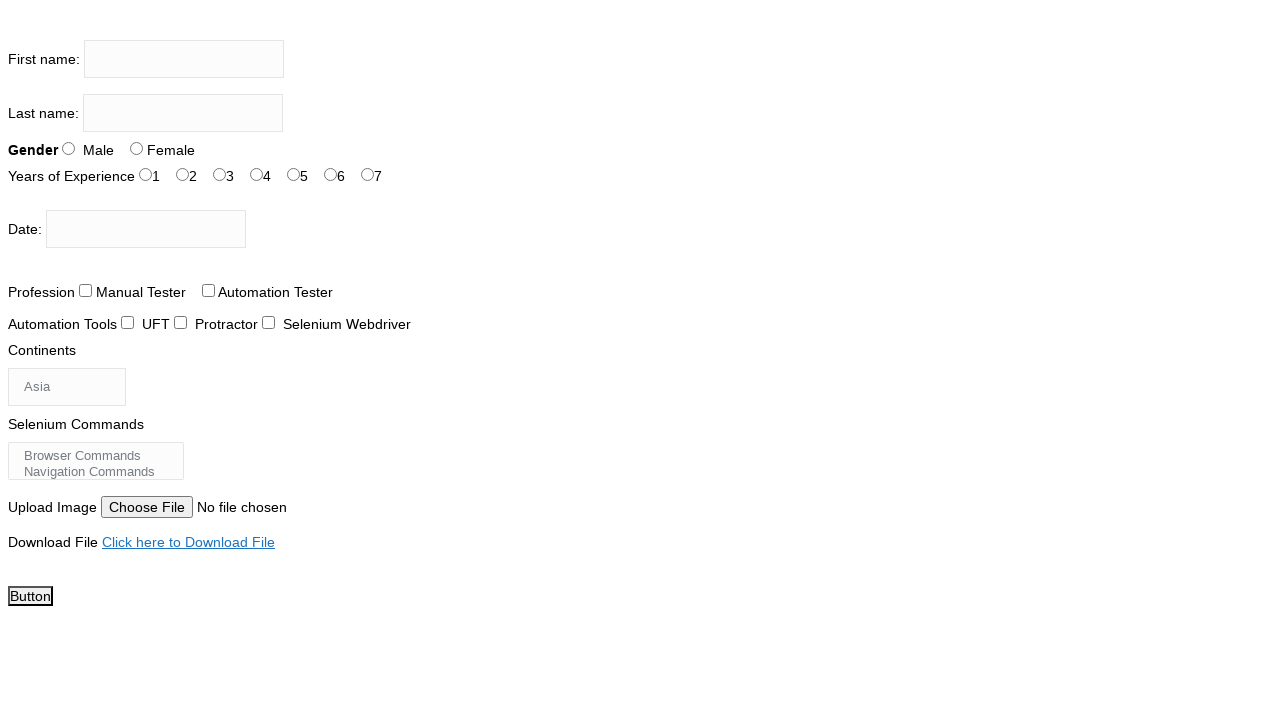

Clicked element with id='exp-2' to the right of 'Years of Experience' at (220, 174) on #exp-2
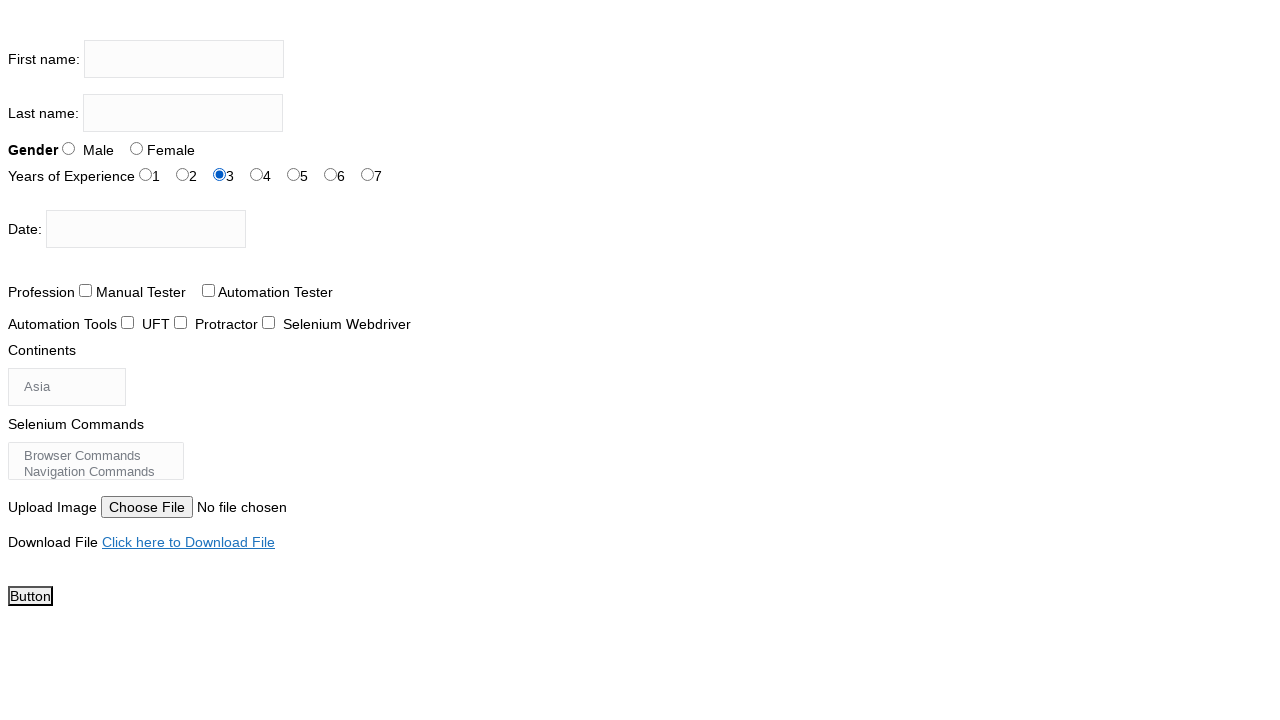

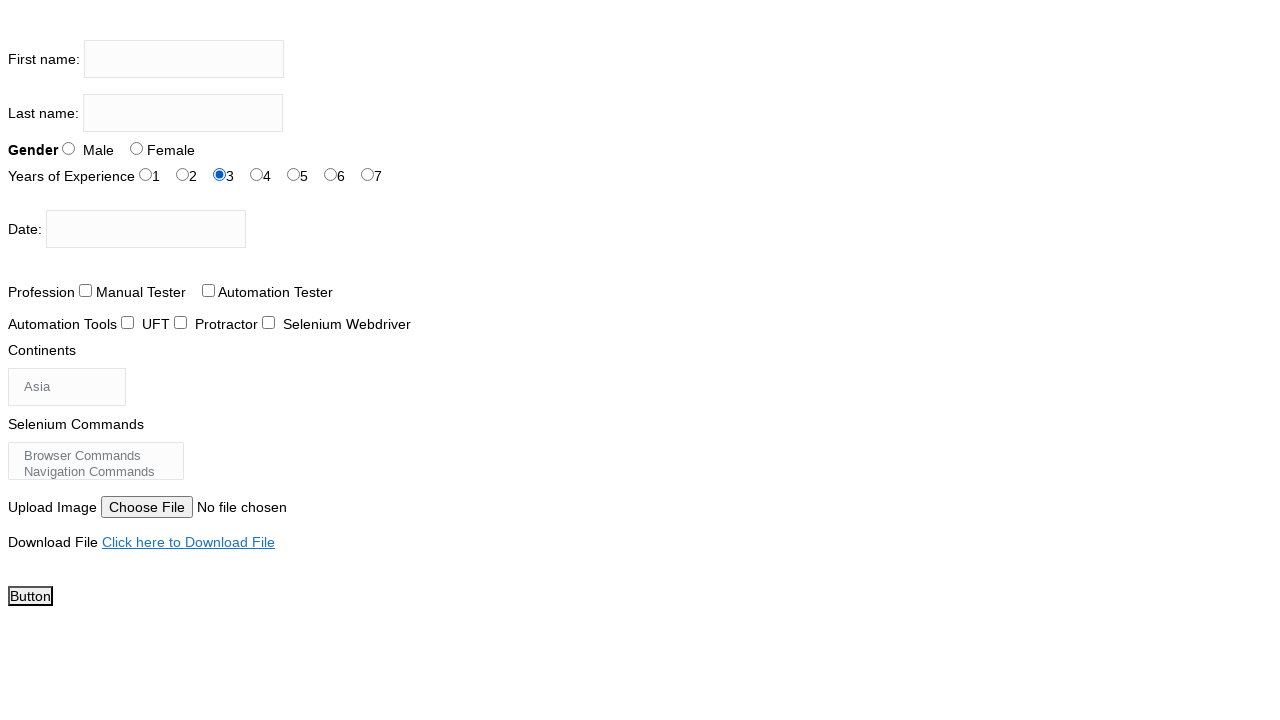